Tests dynamic content loading by clicking a Start button and waiting for the "Hello World!" text to appear after the loading completes.

Starting URL: https://the-internet.herokuapp.com/dynamic_loading/2

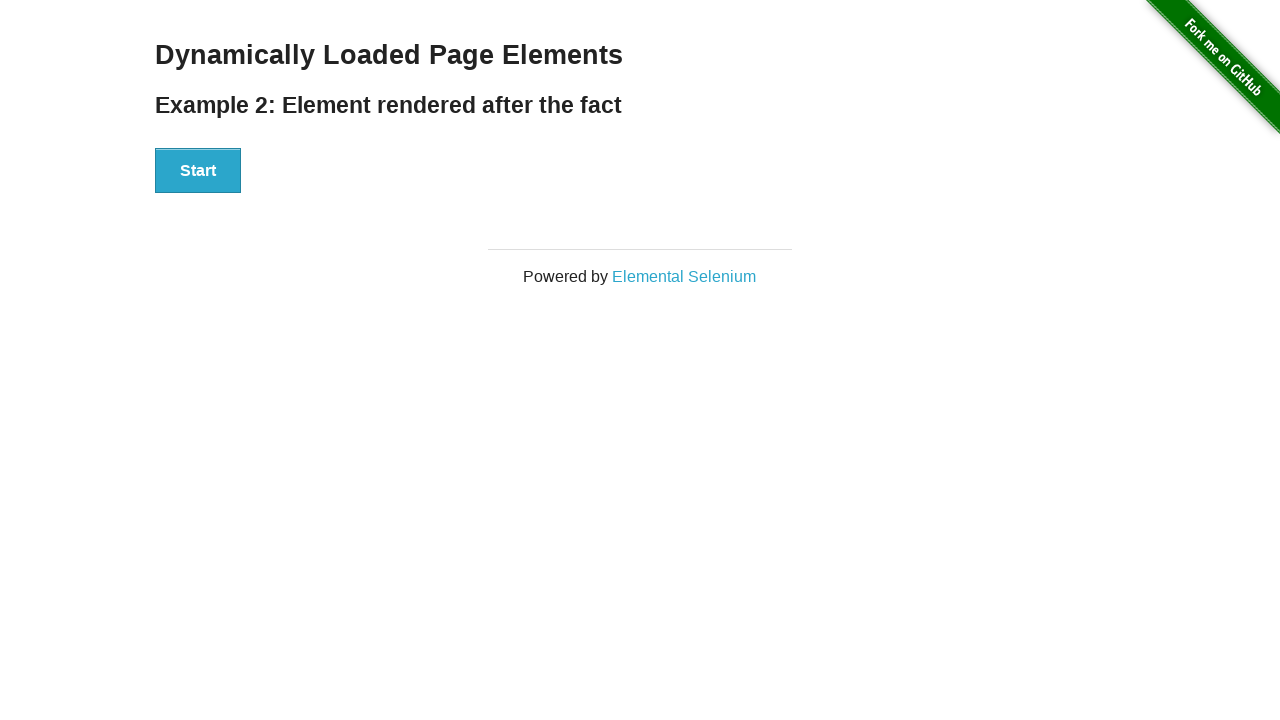

Navigated to dynamic loading test page
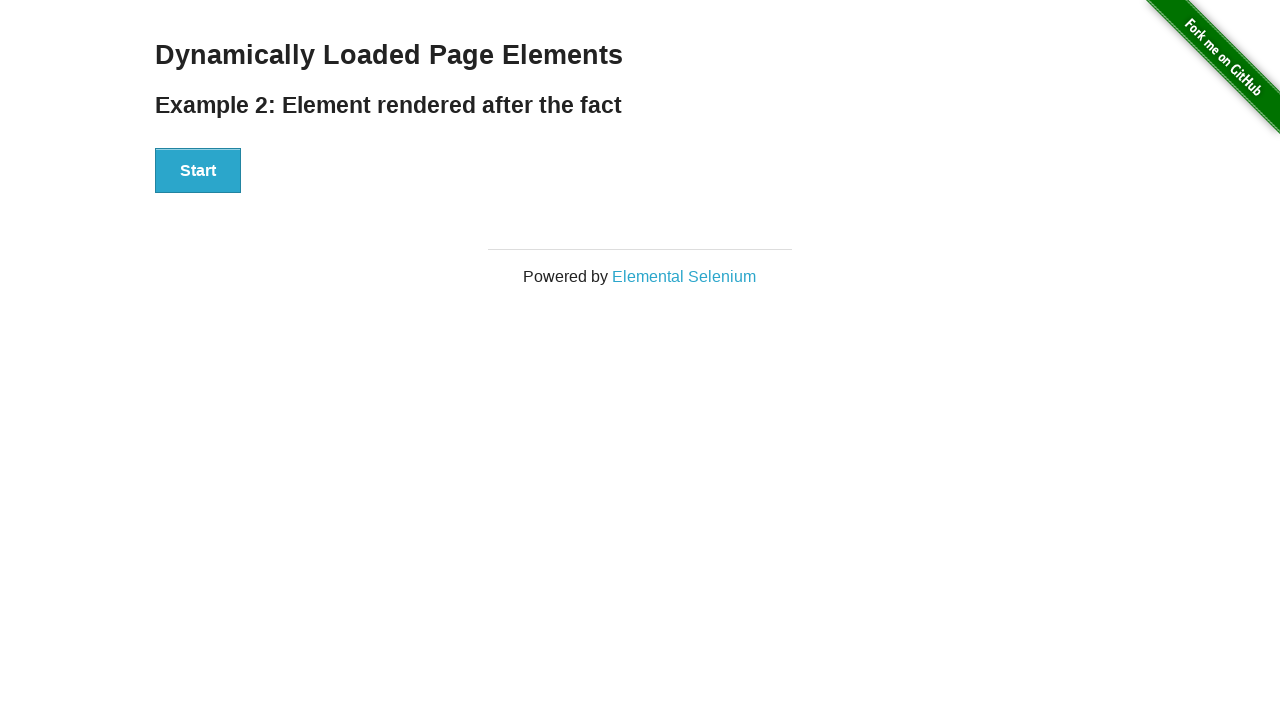

Clicked the Start button to trigger dynamic content loading at (198, 171) on xpath=//button[normalize-space()='Start']
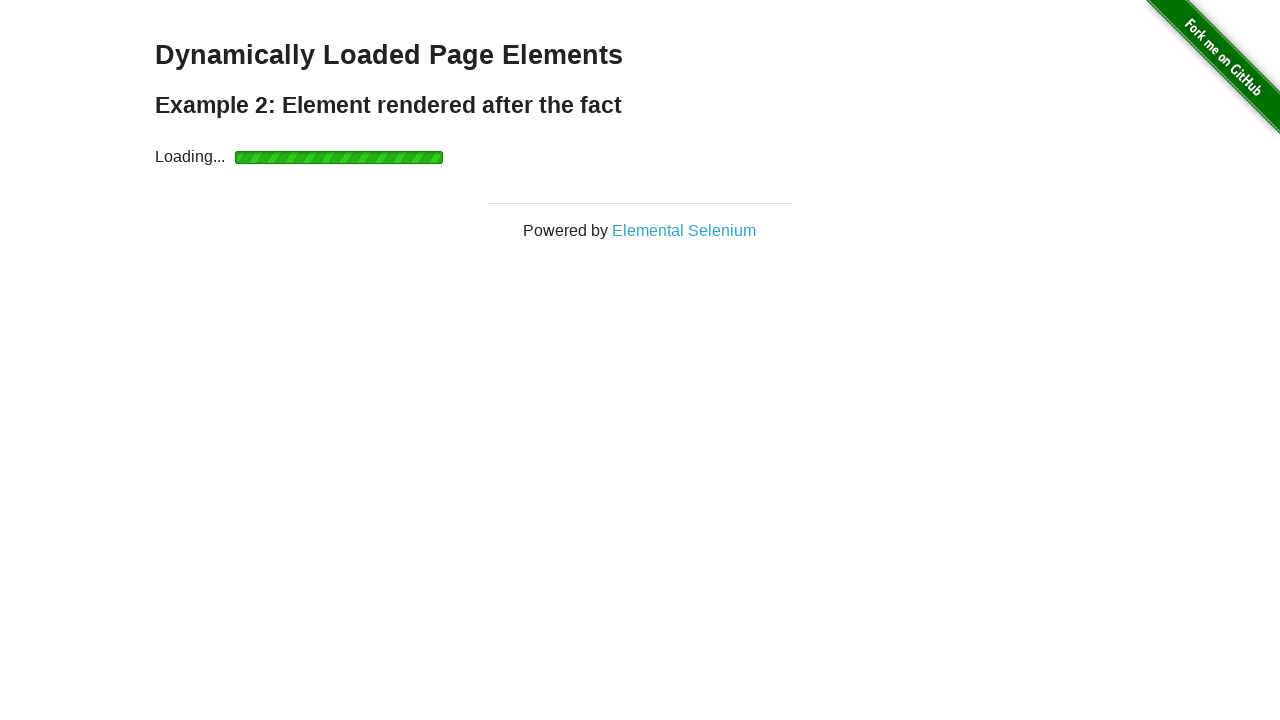

Waited for 'Hello World!' text to appear after loading completed
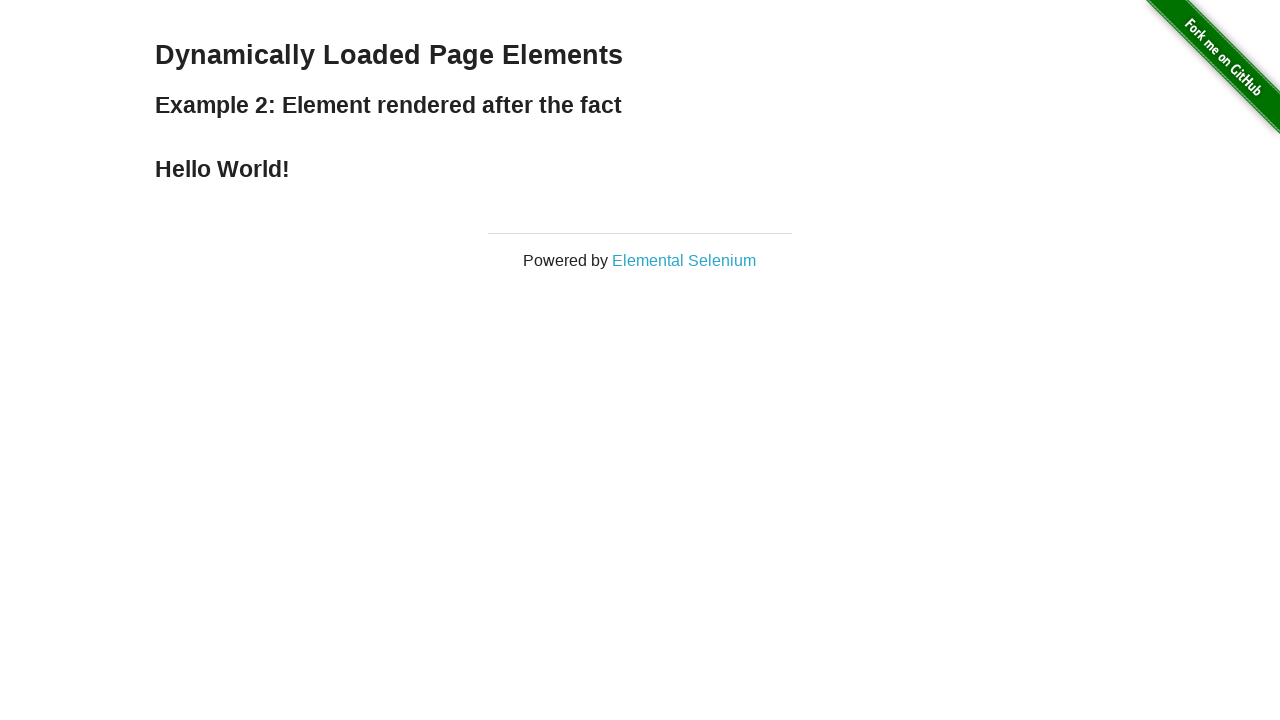

Extracted text content: 'Hello World!'
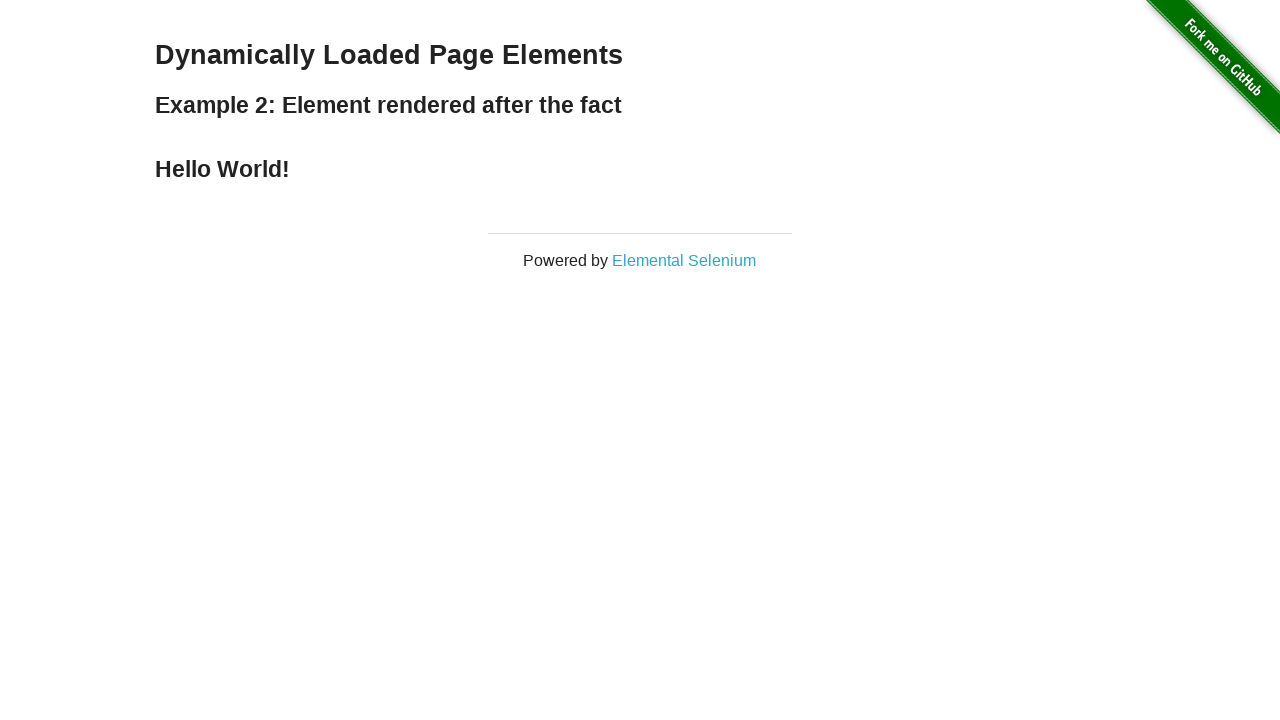

Printed text content to console
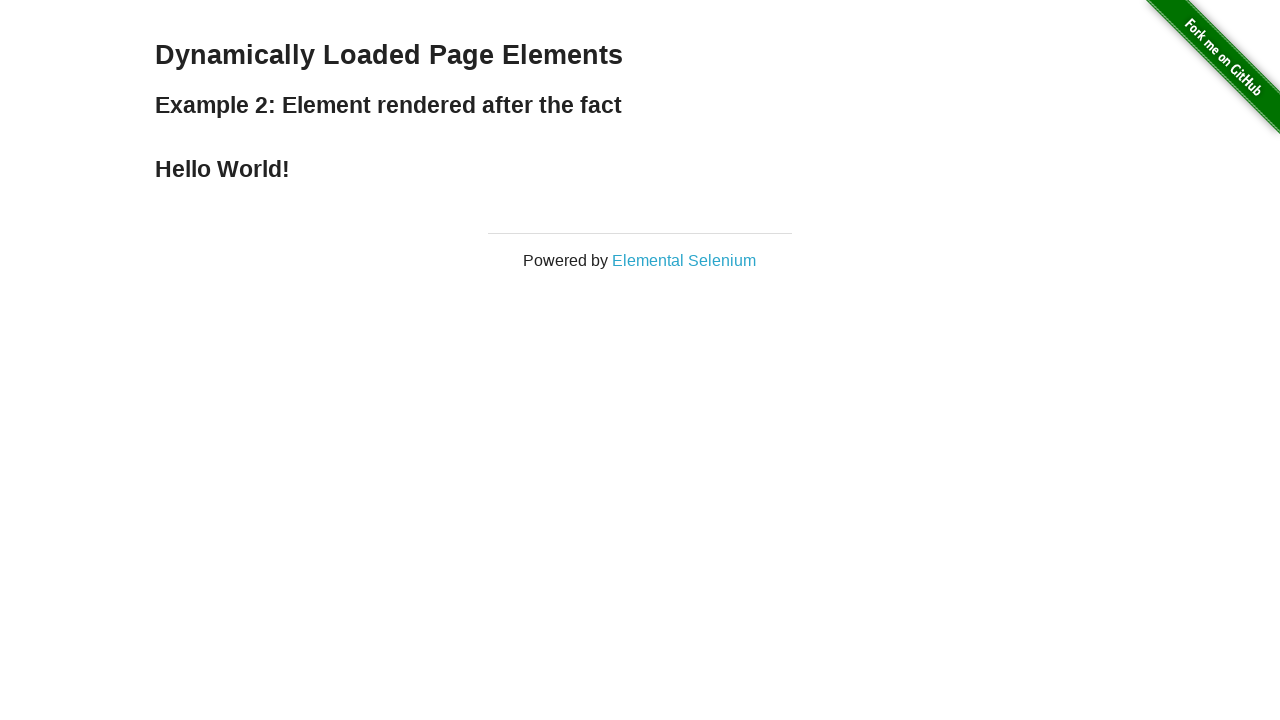

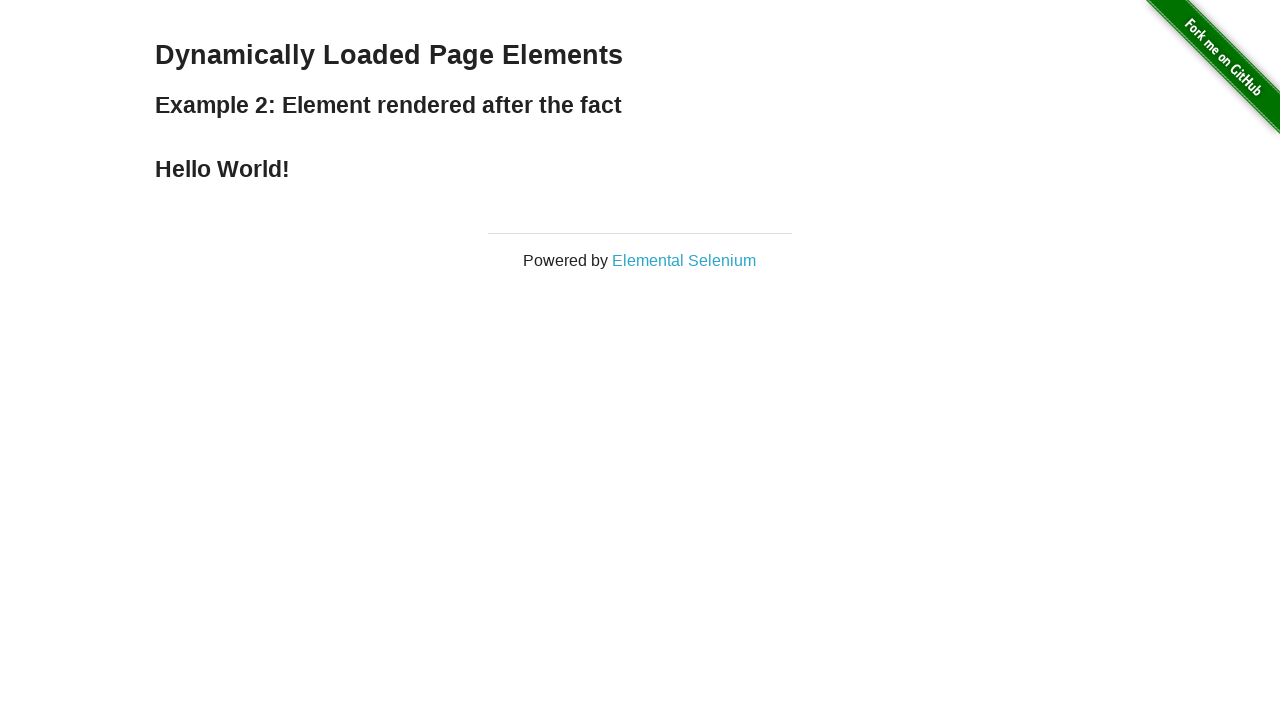